Tests price range slider functionality by dragging the minimum slider to the right and the maximum slider to the left using drag-and-drop actions.

Starting URL: https://www.jqueryscript.net/demo/Price-Range-Slider-jQuery-UI/

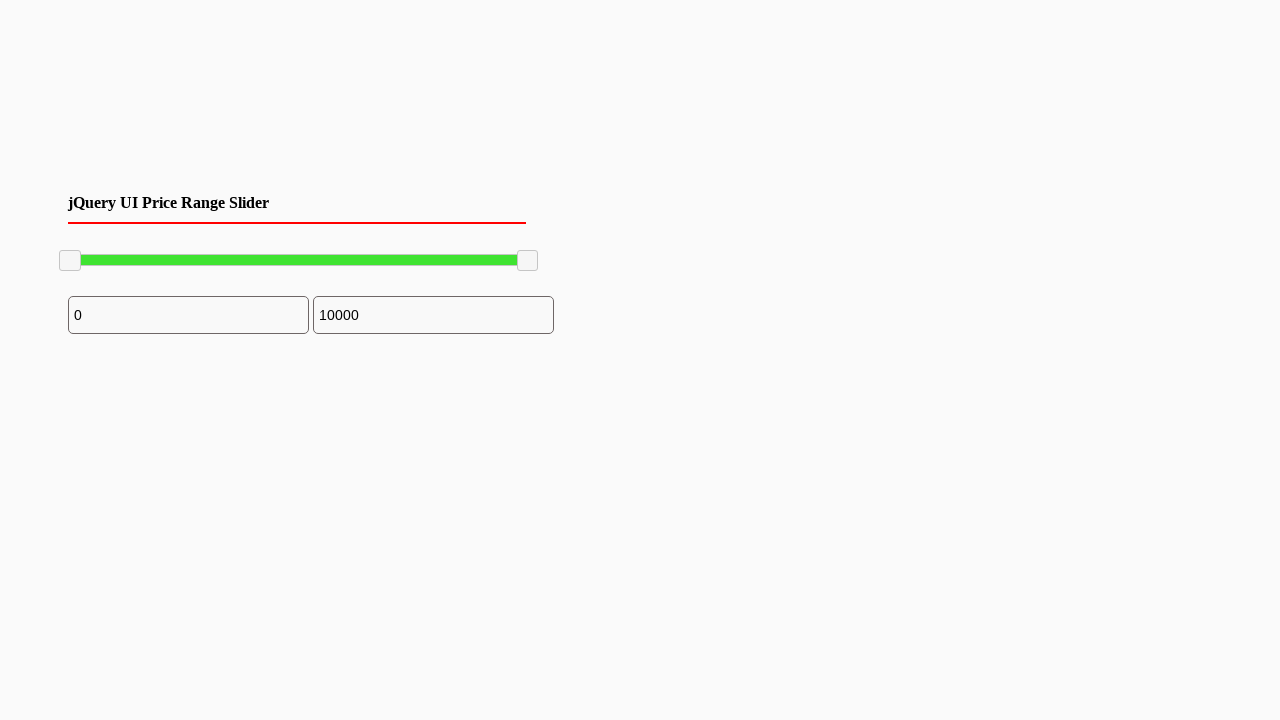

Price range slider block loaded and visible
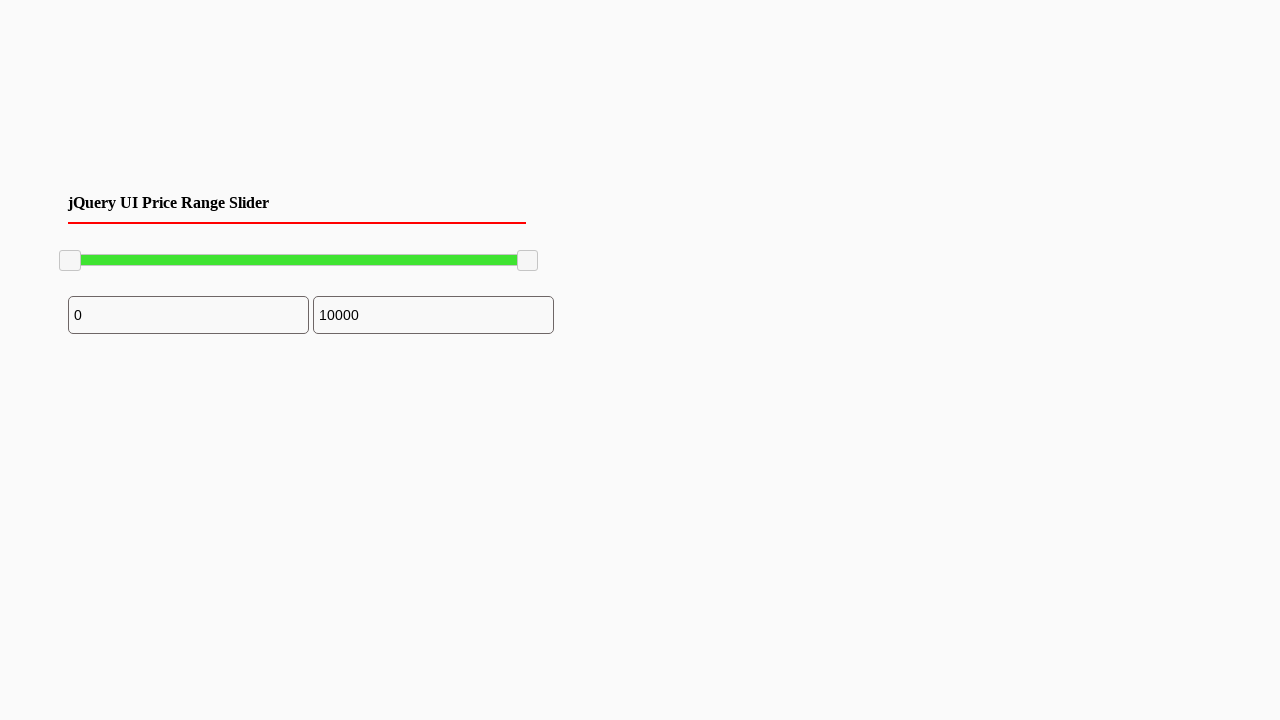

Located minimum slider handle
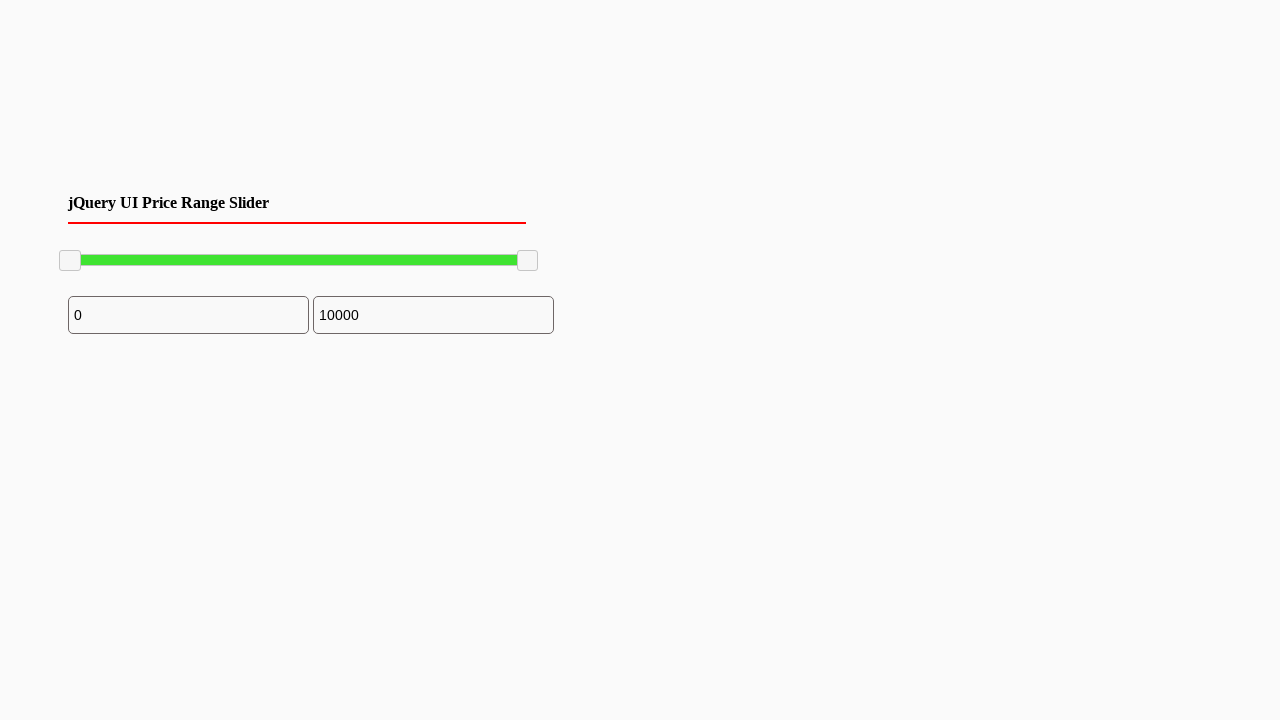

Dragged minimum slider to the right by 100 pixels at (160, 251)
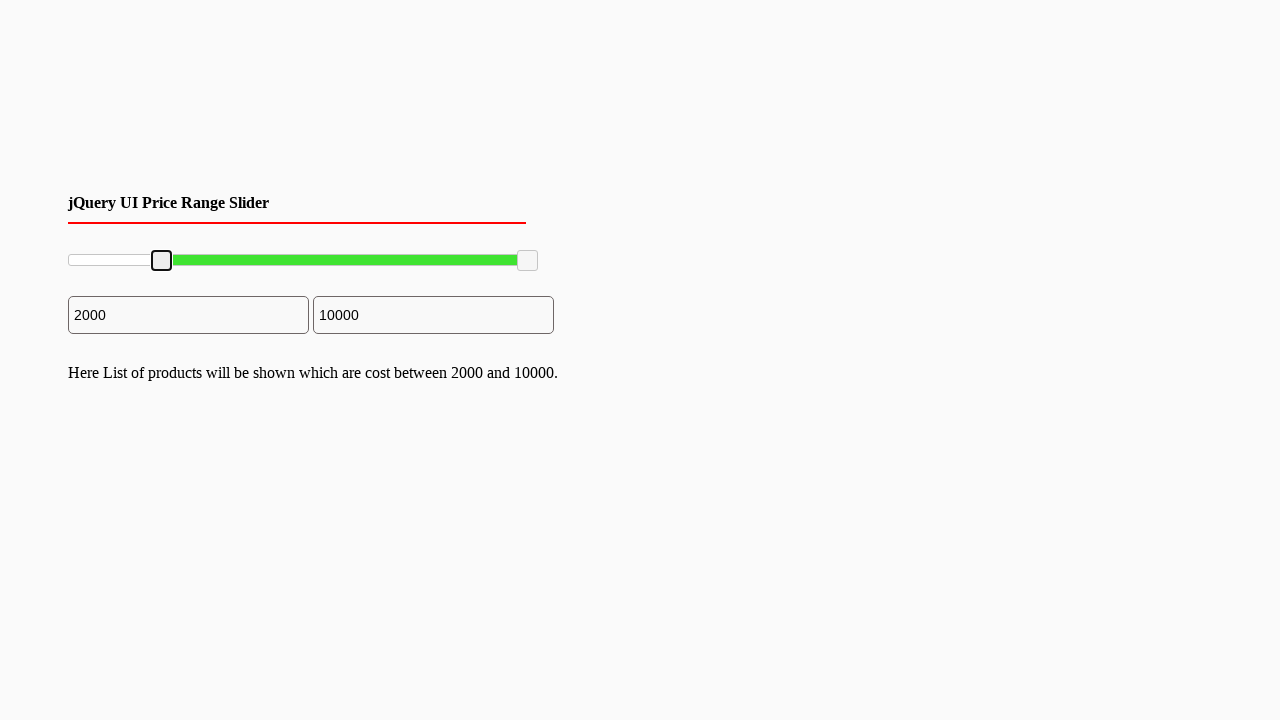

Moved mouse to minimum slider center position at (162, 261)
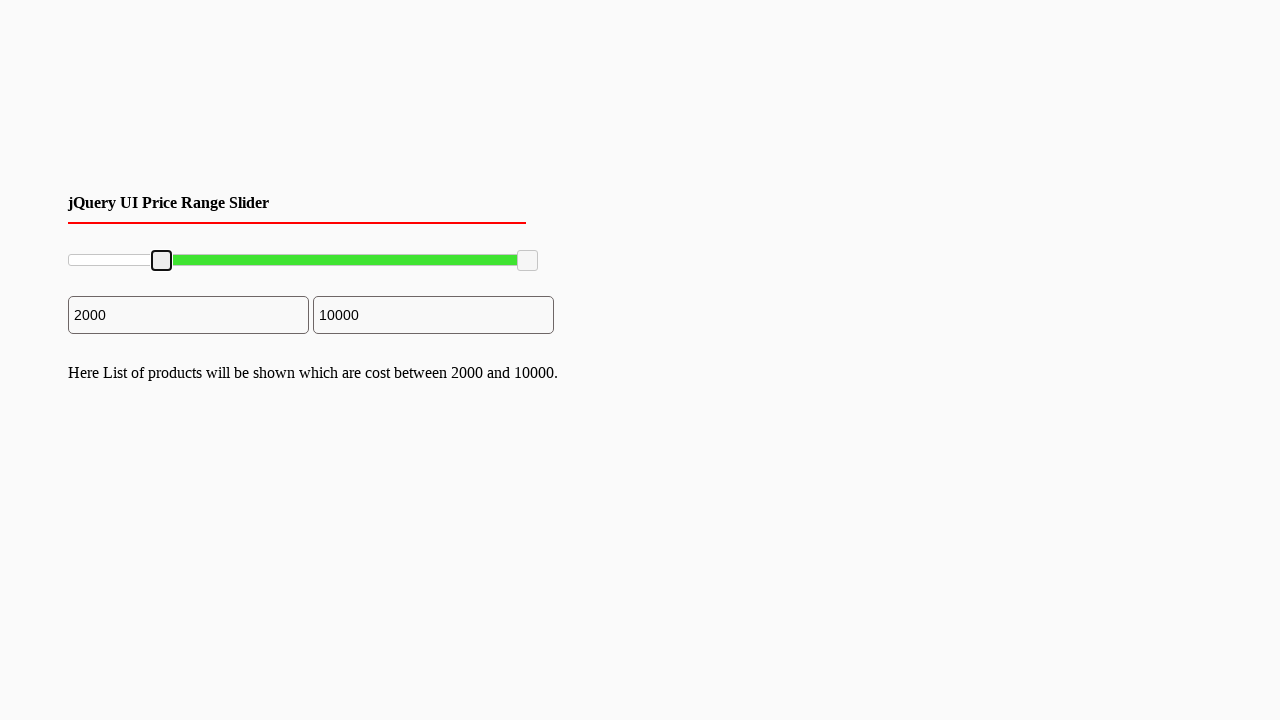

Pressed down mouse button on minimum slider at (162, 261)
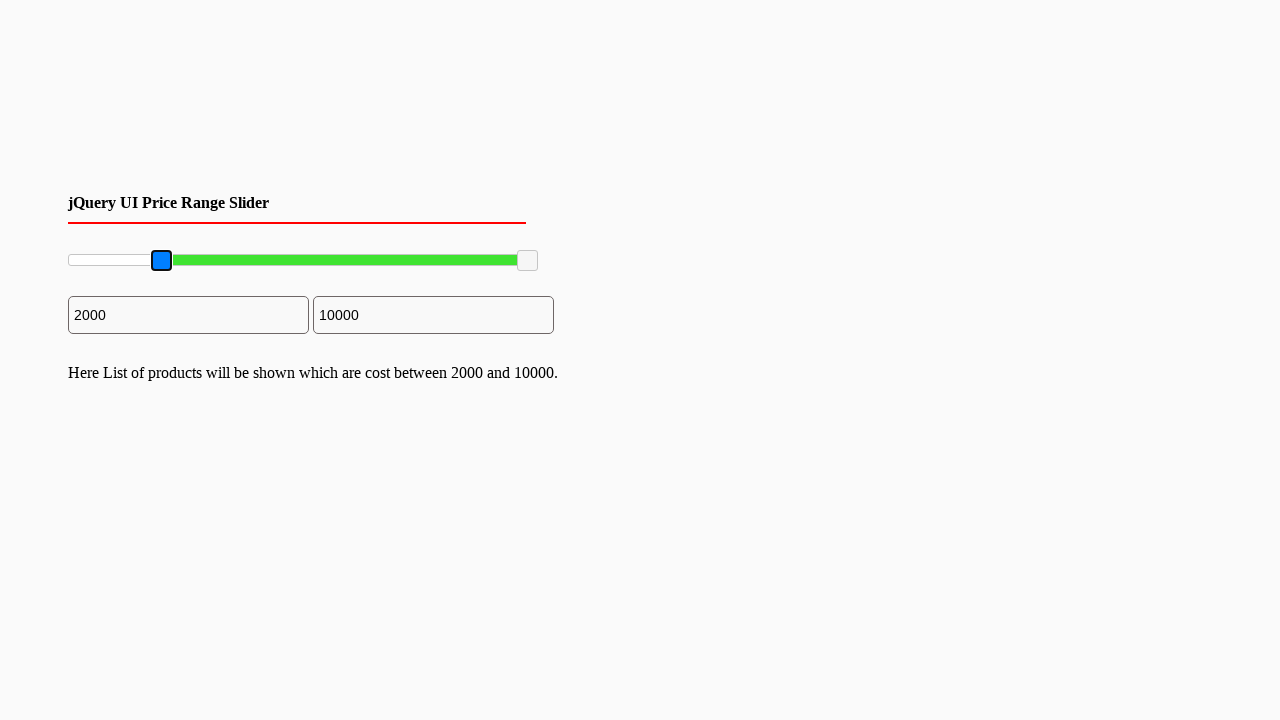

Moved minimum slider 100 pixels to the right at (262, 261)
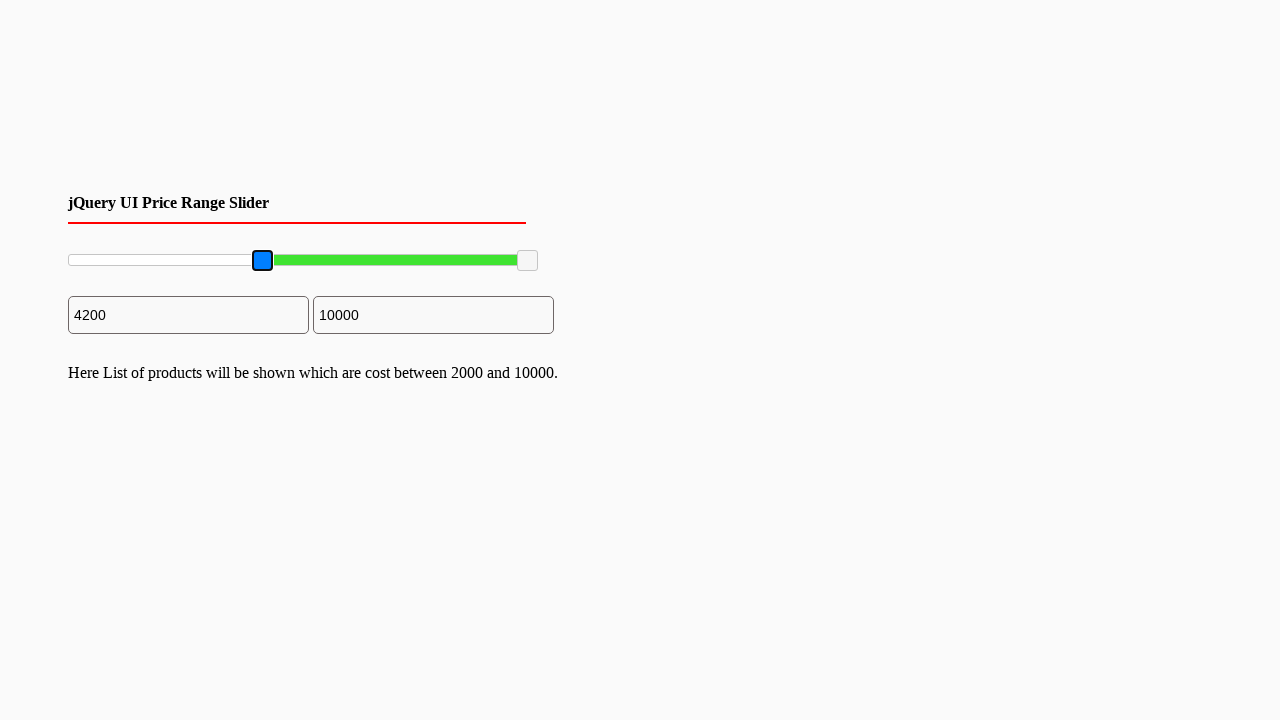

Released mouse button, minimum slider drag completed at (262, 261)
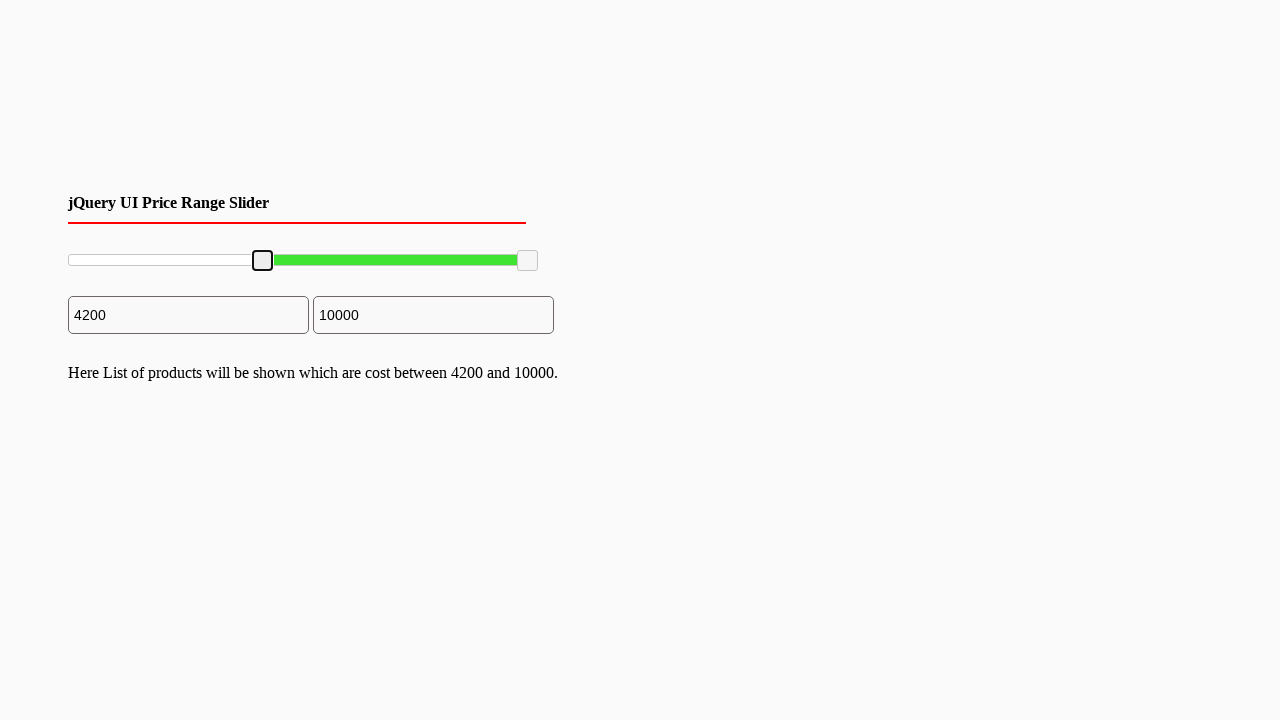

Located maximum slider handle
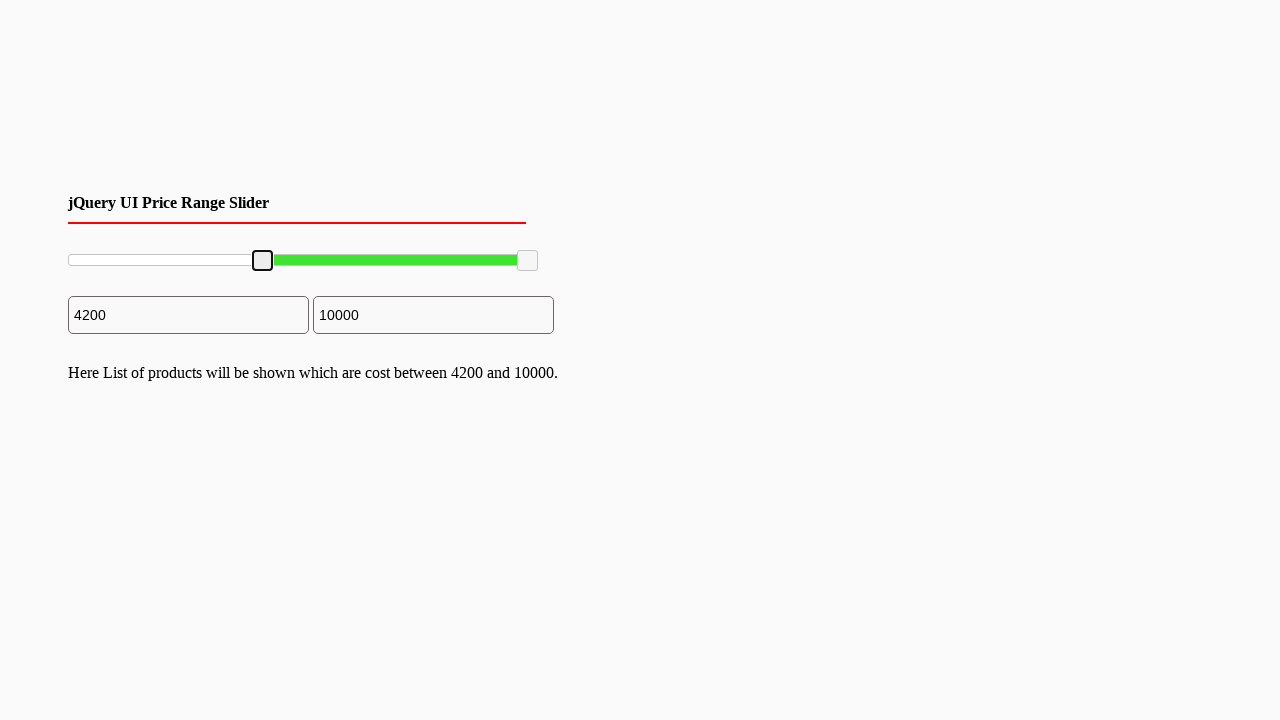

Moved mouse to maximum slider center position at (528, 261)
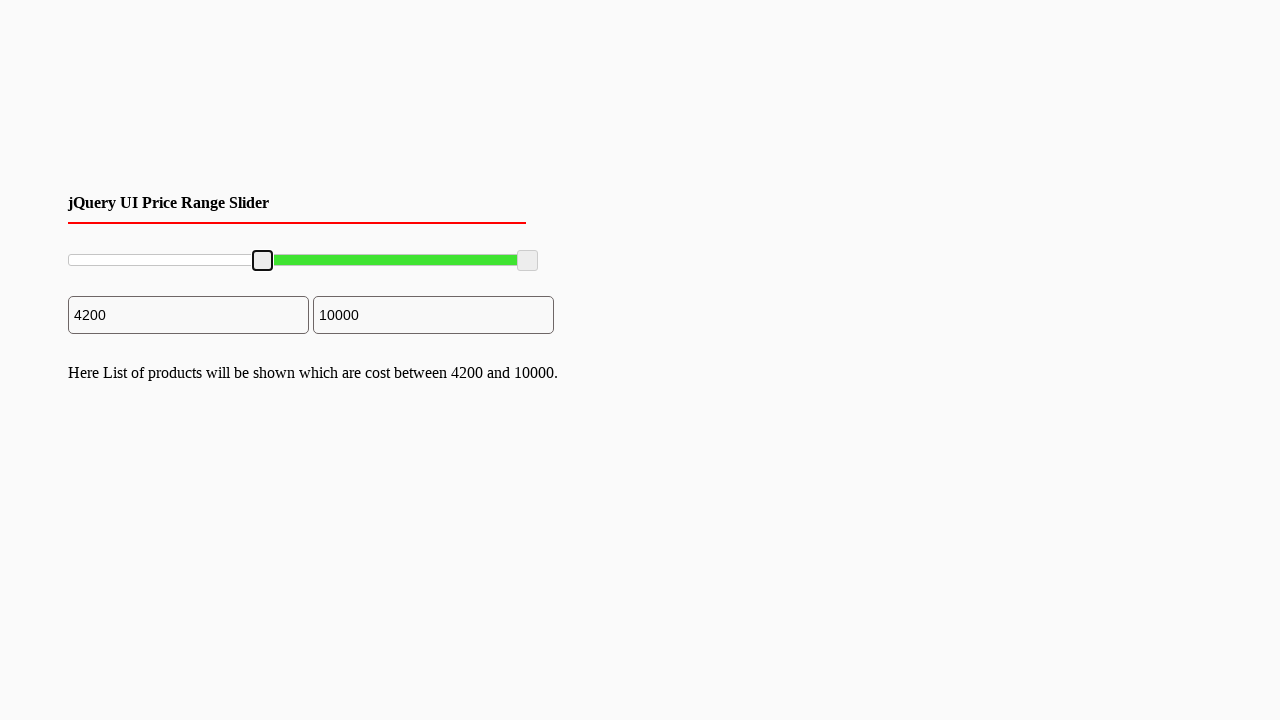

Pressed down mouse button on maximum slider at (528, 261)
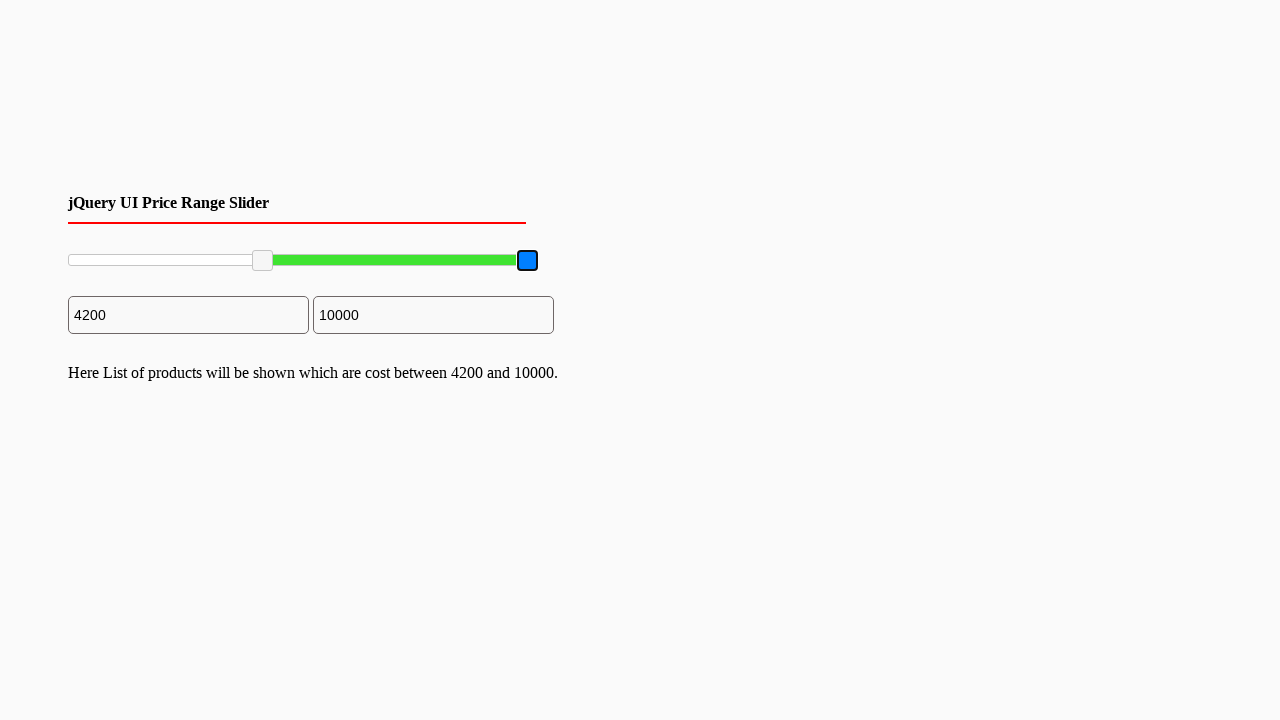

Moved maximum slider 100 pixels to the left at (428, 261)
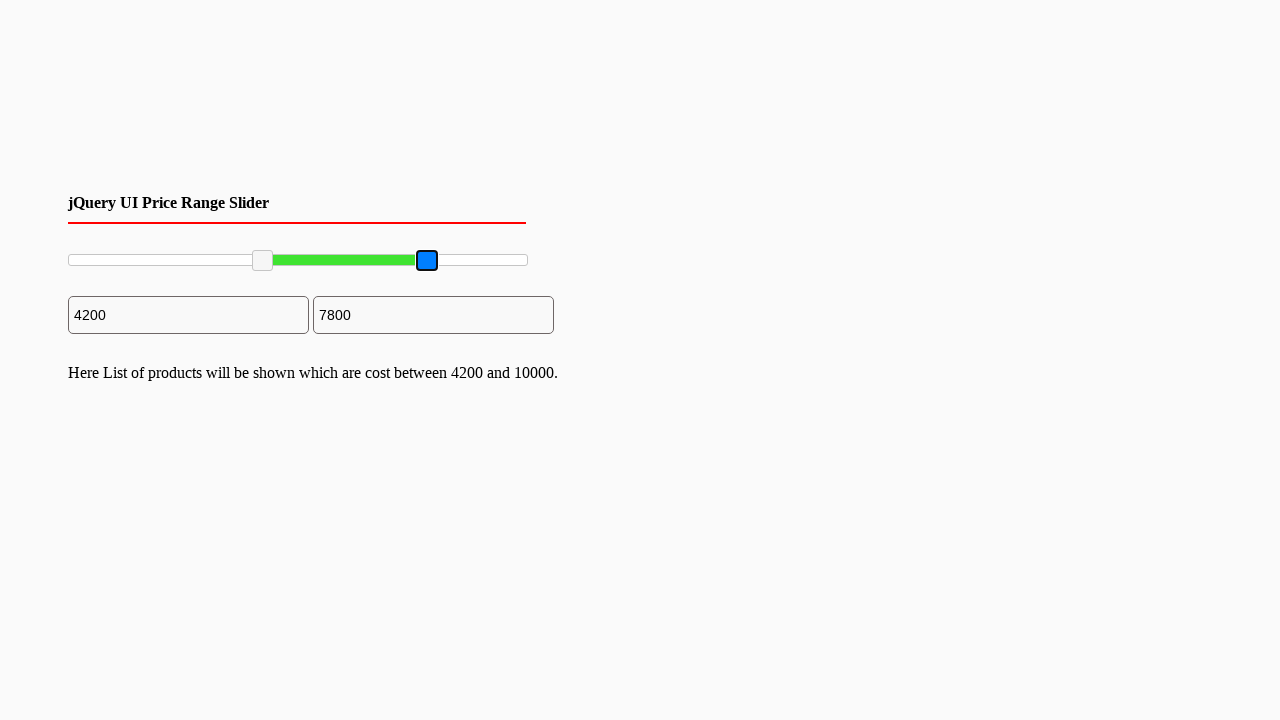

Released mouse button, maximum slider drag completed at (428, 261)
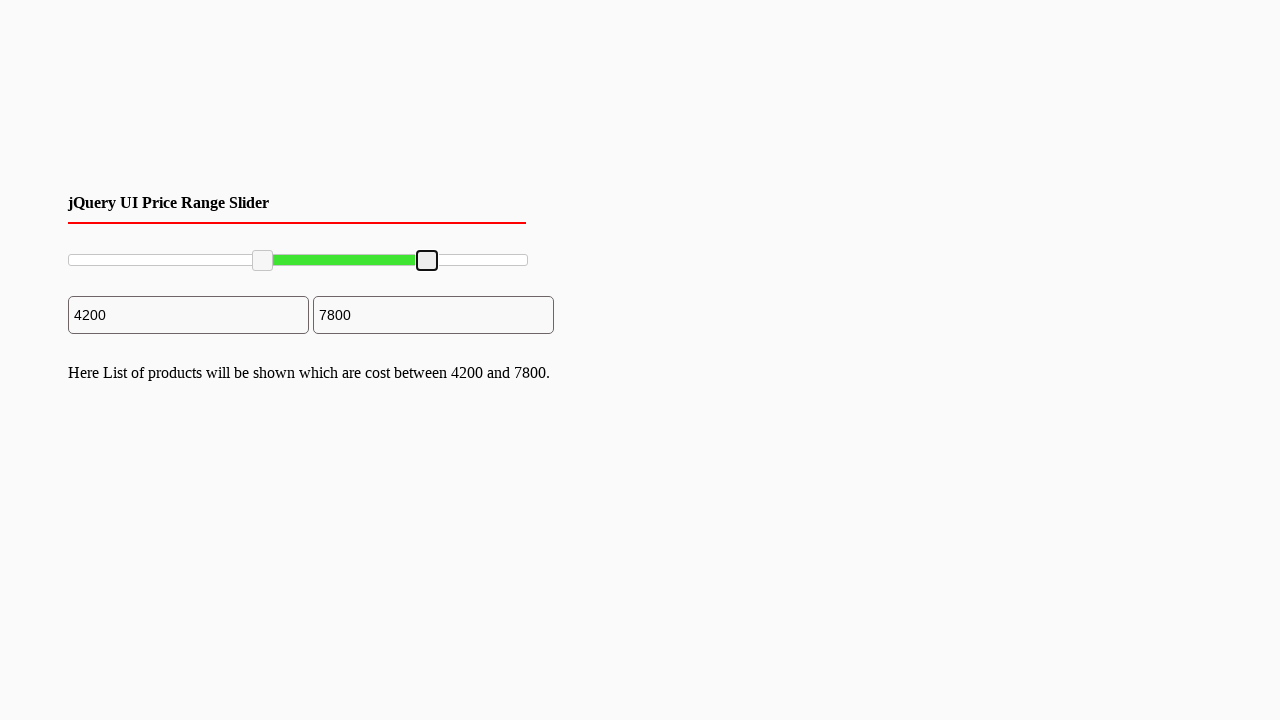

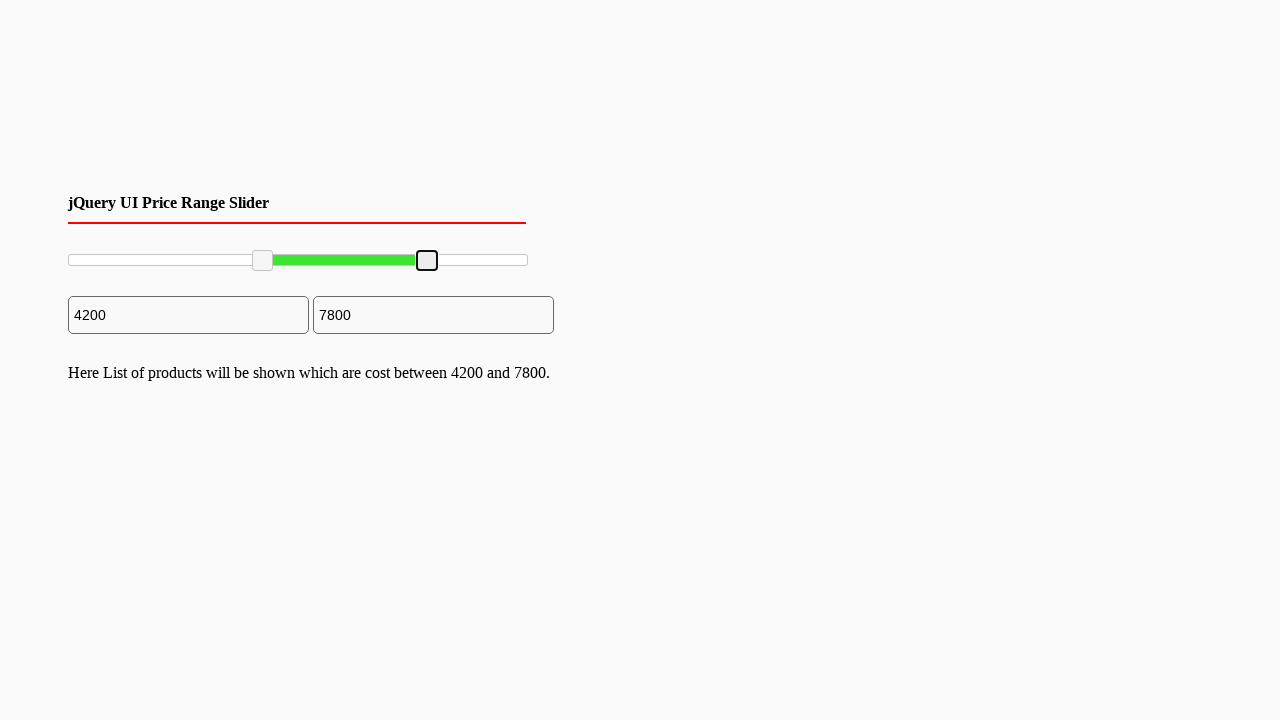